Tests injecting jQuery Growl into a page and displaying notification messages by executing JavaScript to load external libraries and trigger growl notifications.

Starting URL: http://the-internet.herokuapp.com

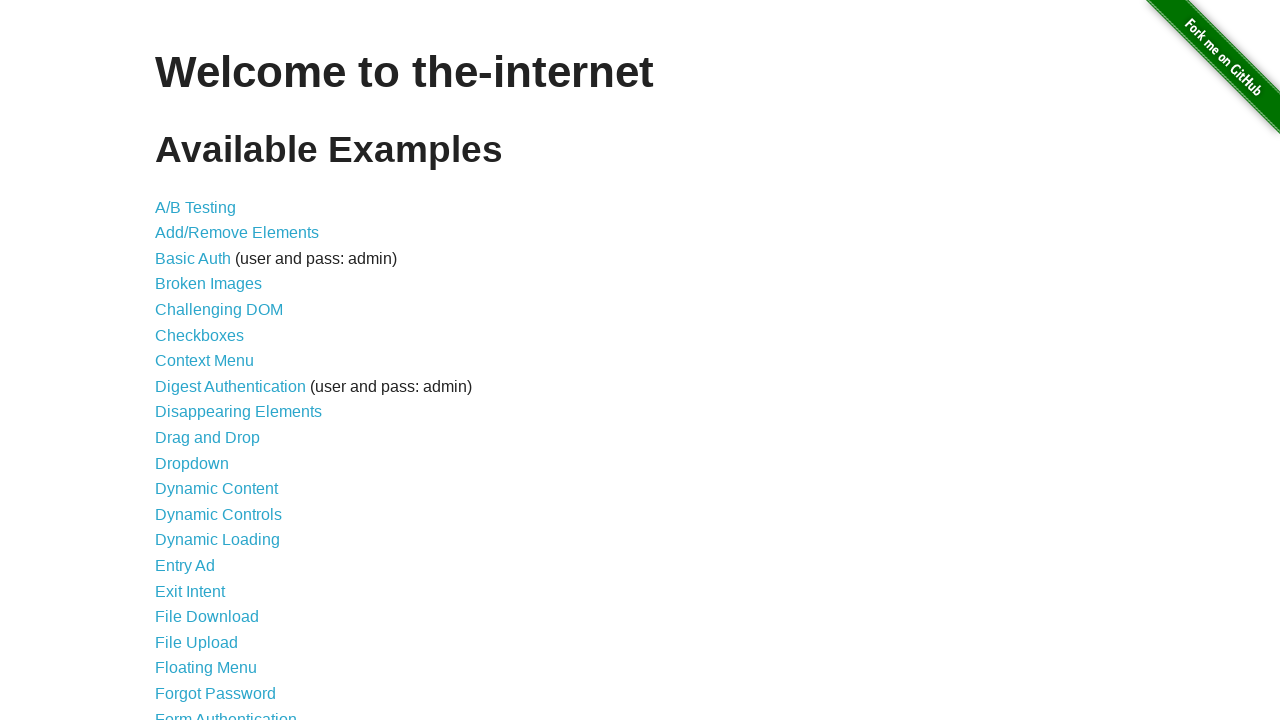

Injected jQuery library into the page if not already present
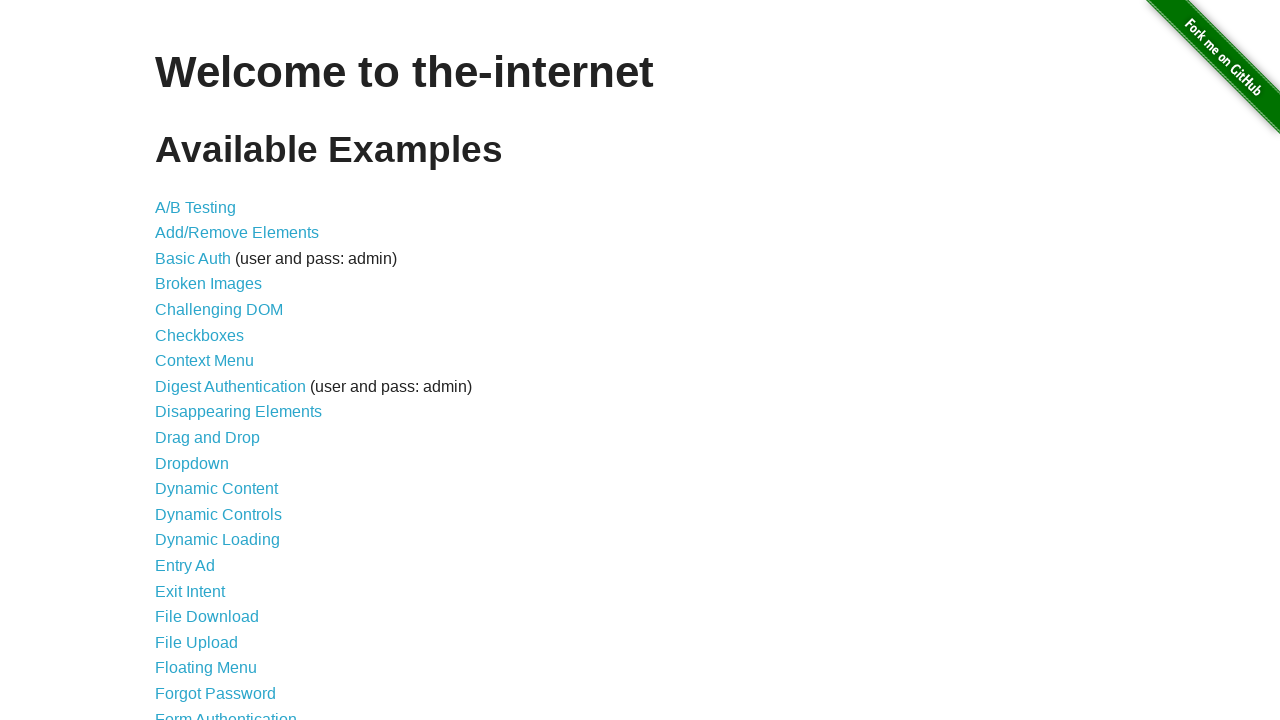

Waited for jQuery to load and become available
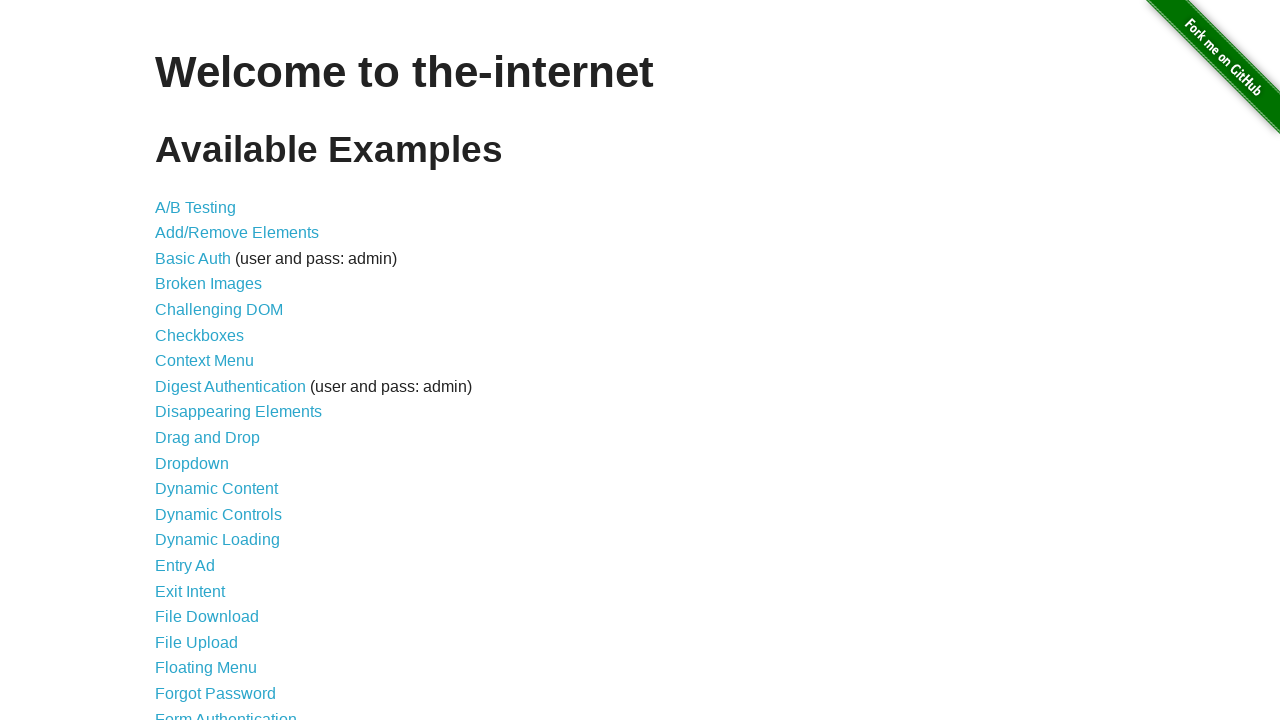

Loaded jquery-growl JavaScript library via jQuery
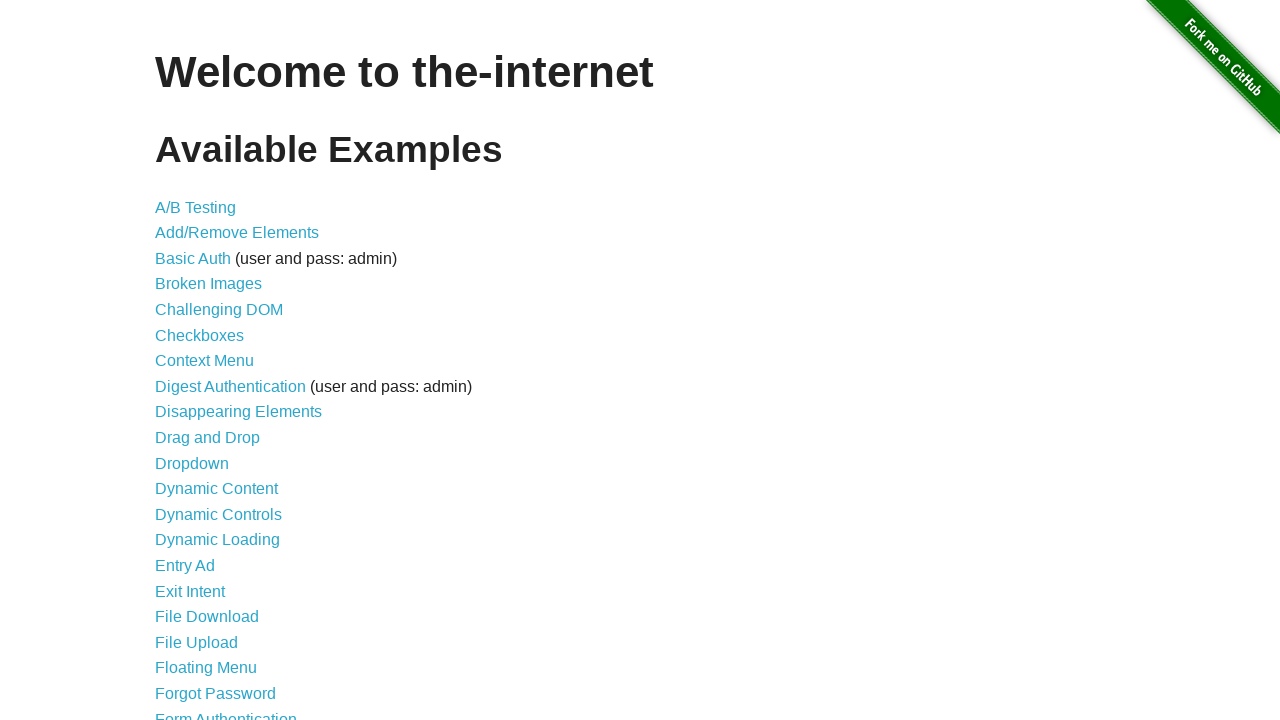

Injected jquery-growl CSS stylesheet into page head
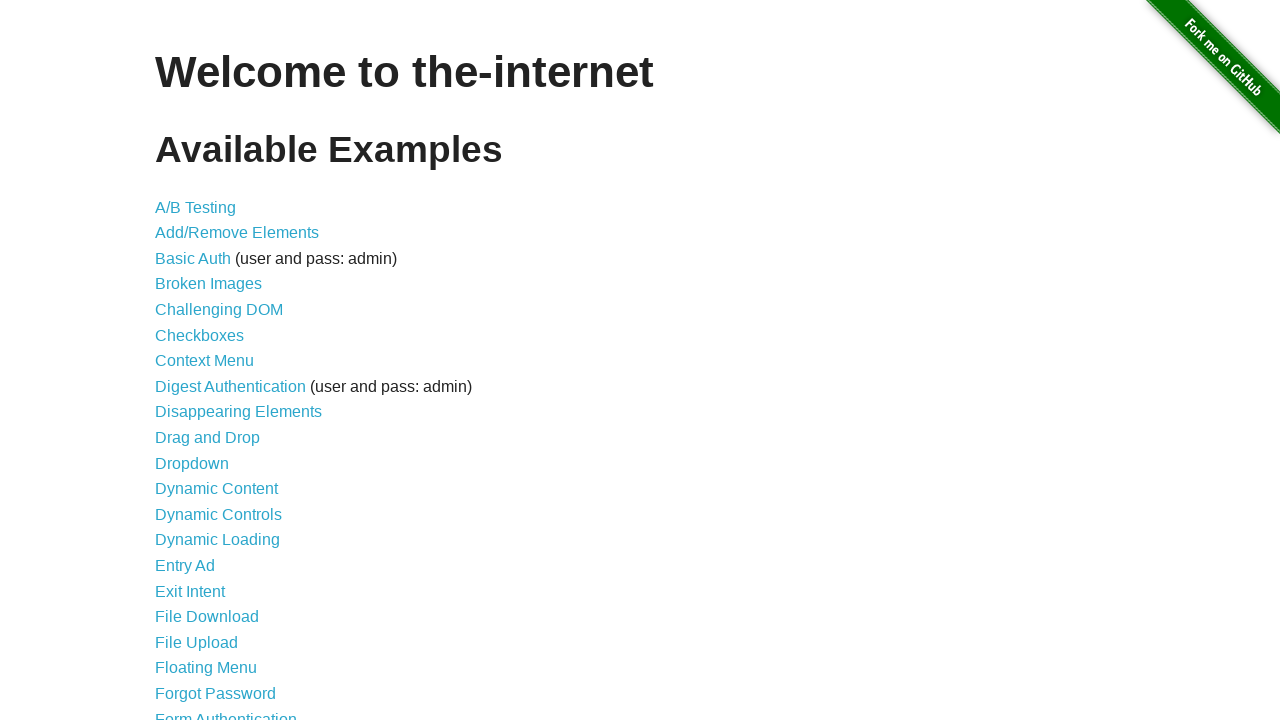

Waited for growl function to become available
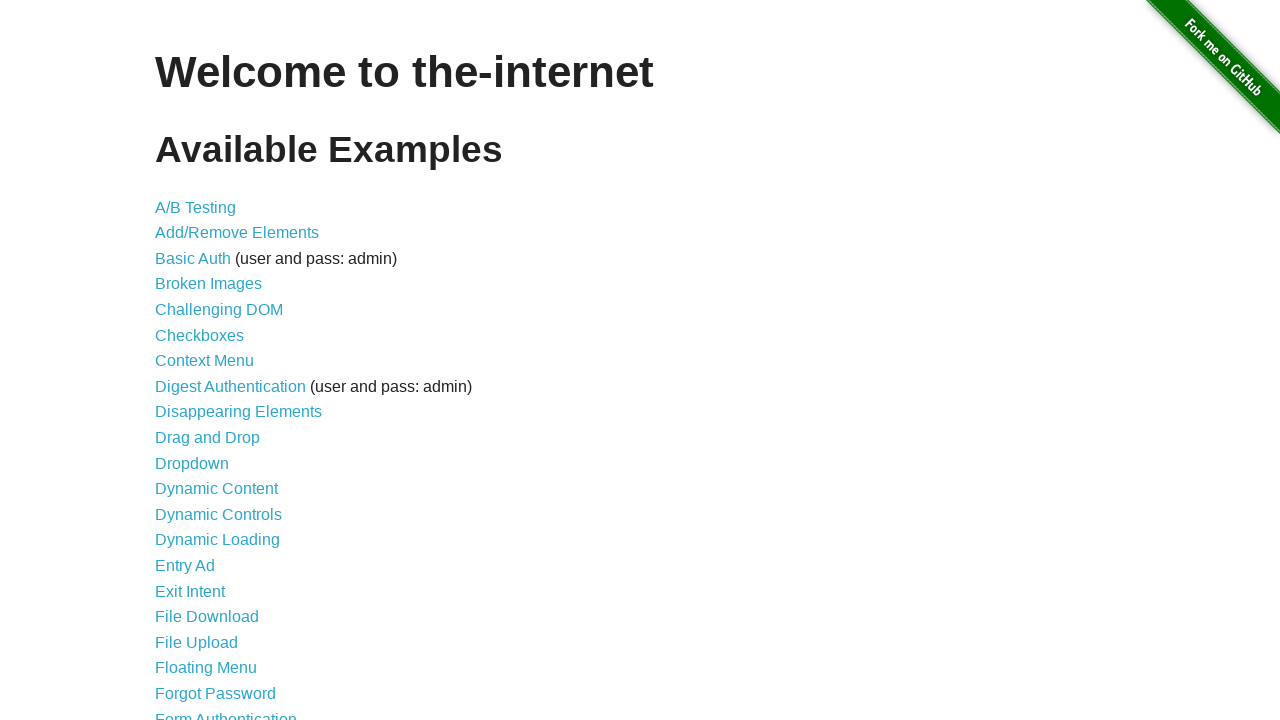

Displayed growl notification with title 'GET' and message '/'
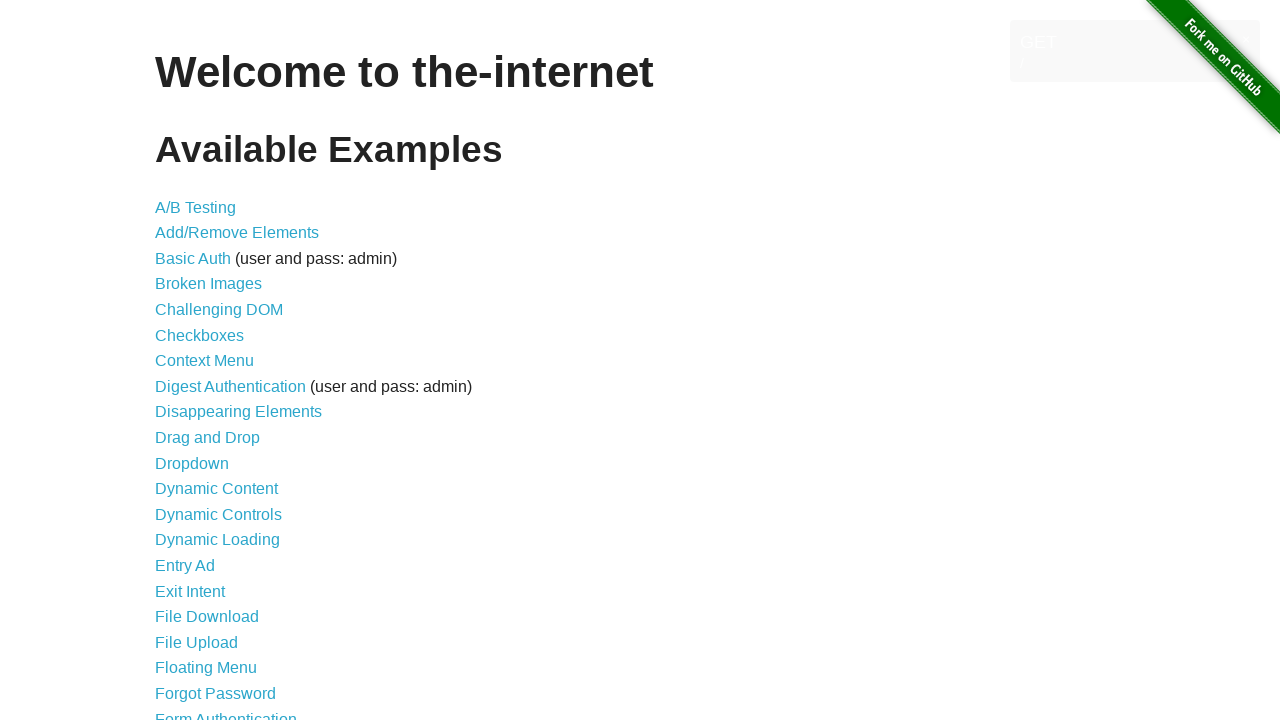

Displayed error growl notification
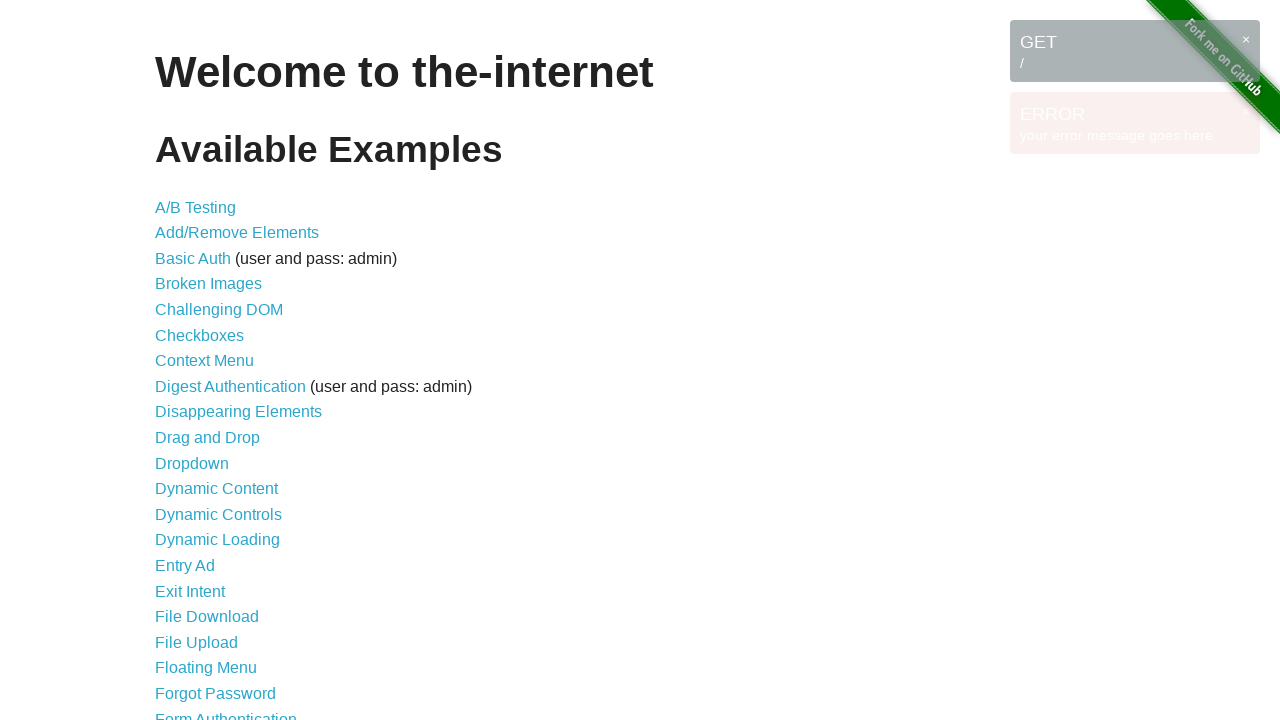

Displayed notice growl notification
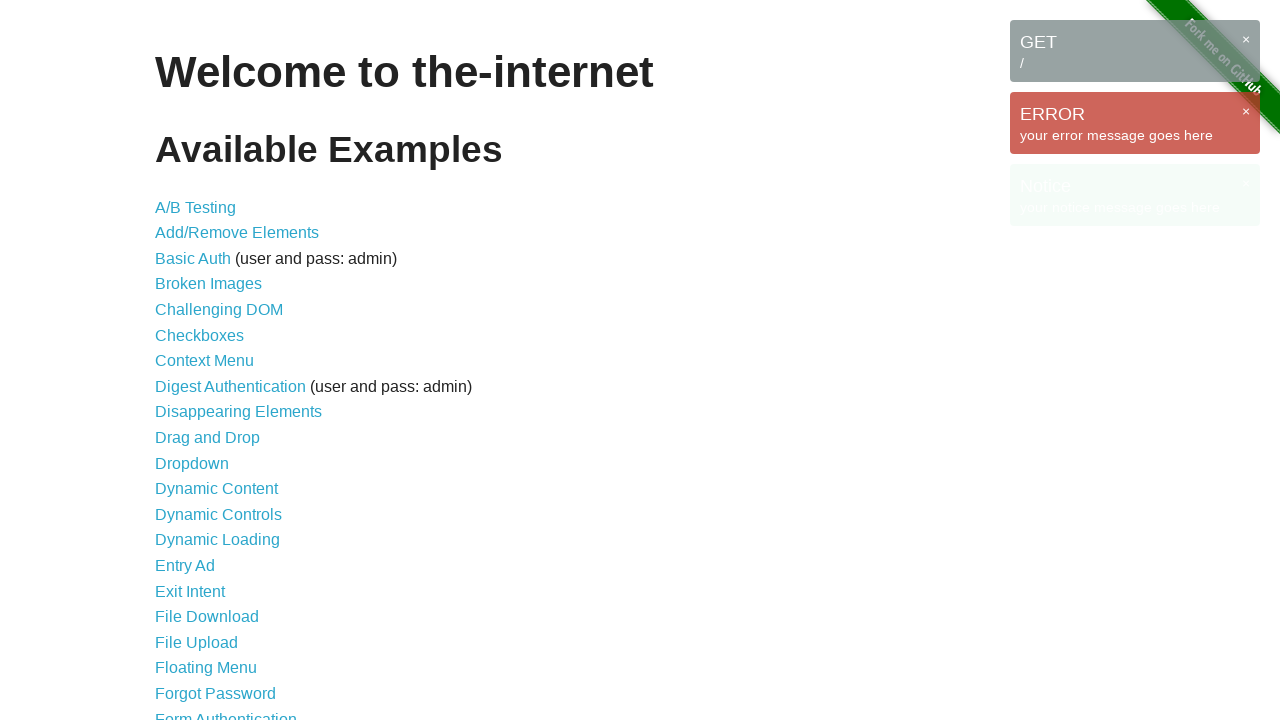

Displayed warning growl notification
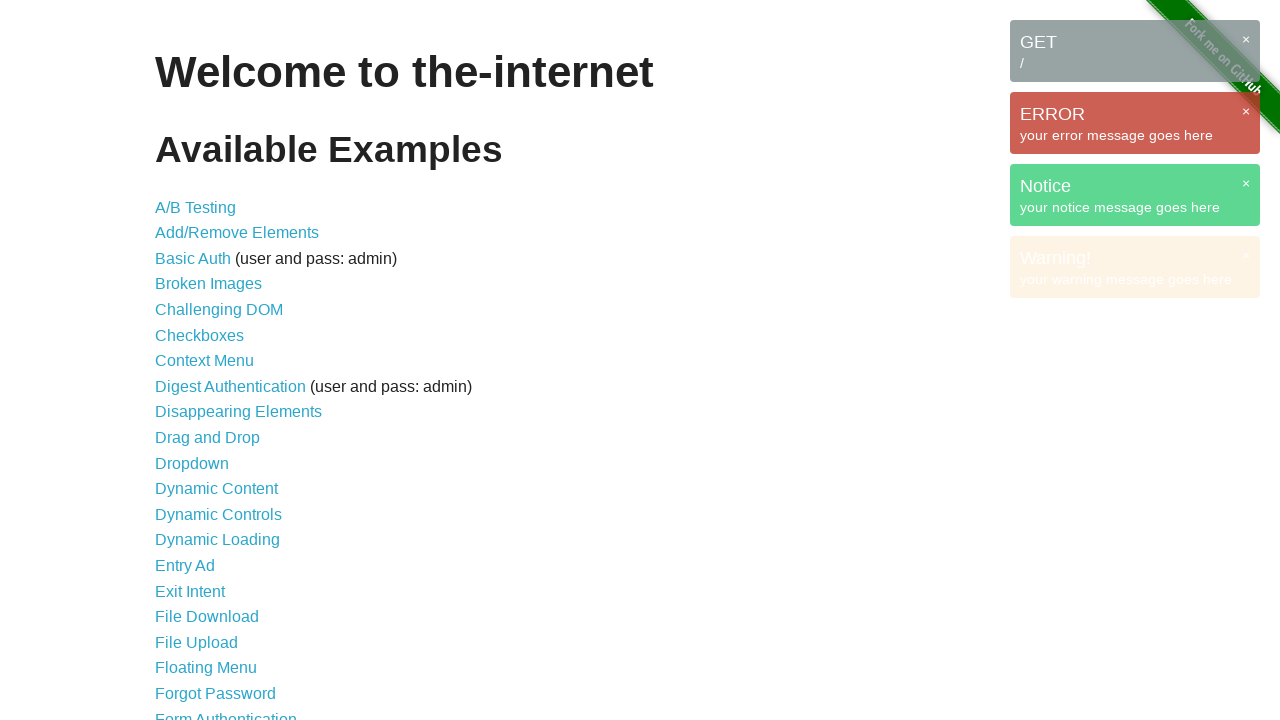

Waited 2 seconds to view all notifications
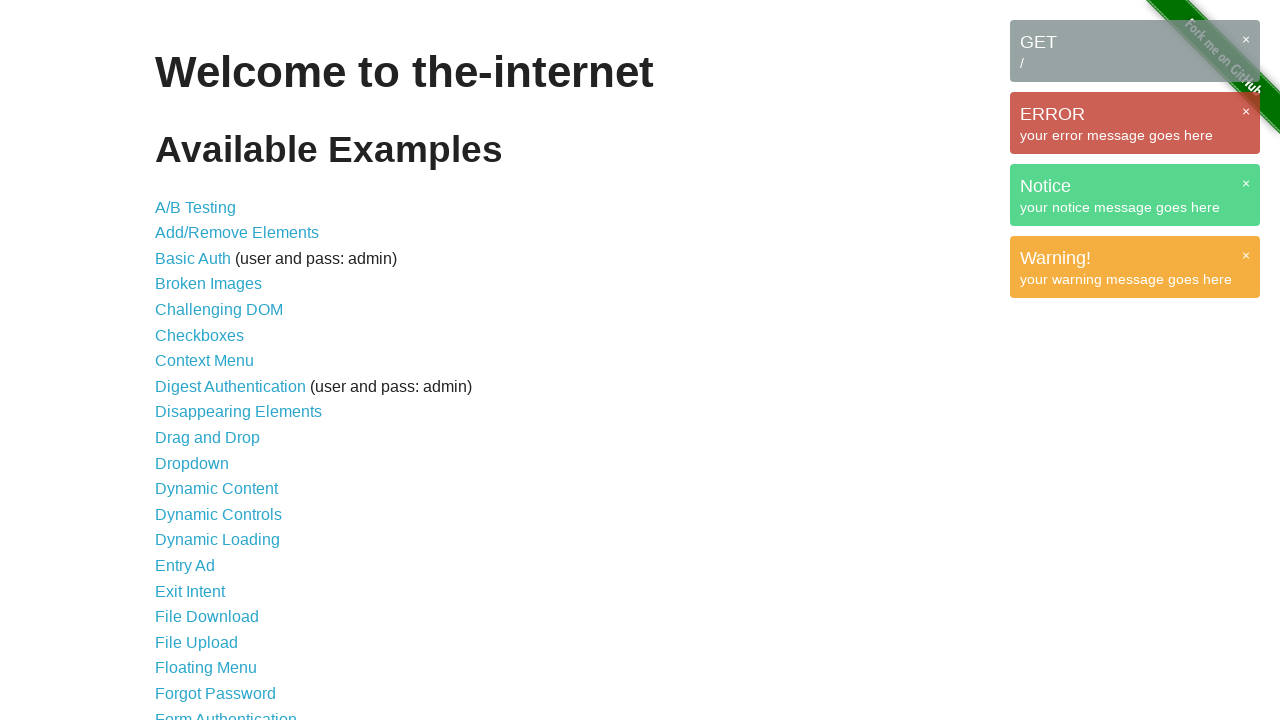

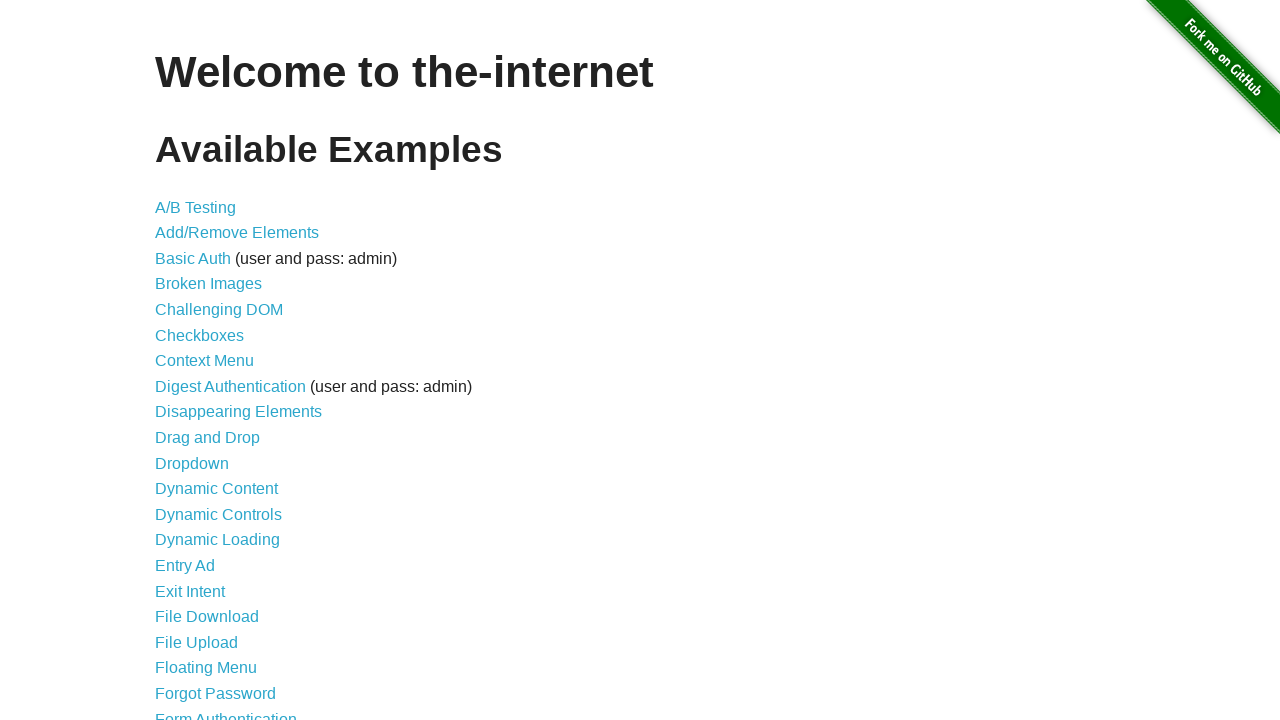